Tests button interactions on DemoQA website including double-click, right-click (context click), and regular click actions, verifying the appropriate confirmation messages appear after each interaction.

Starting URL: https://demoqa.com

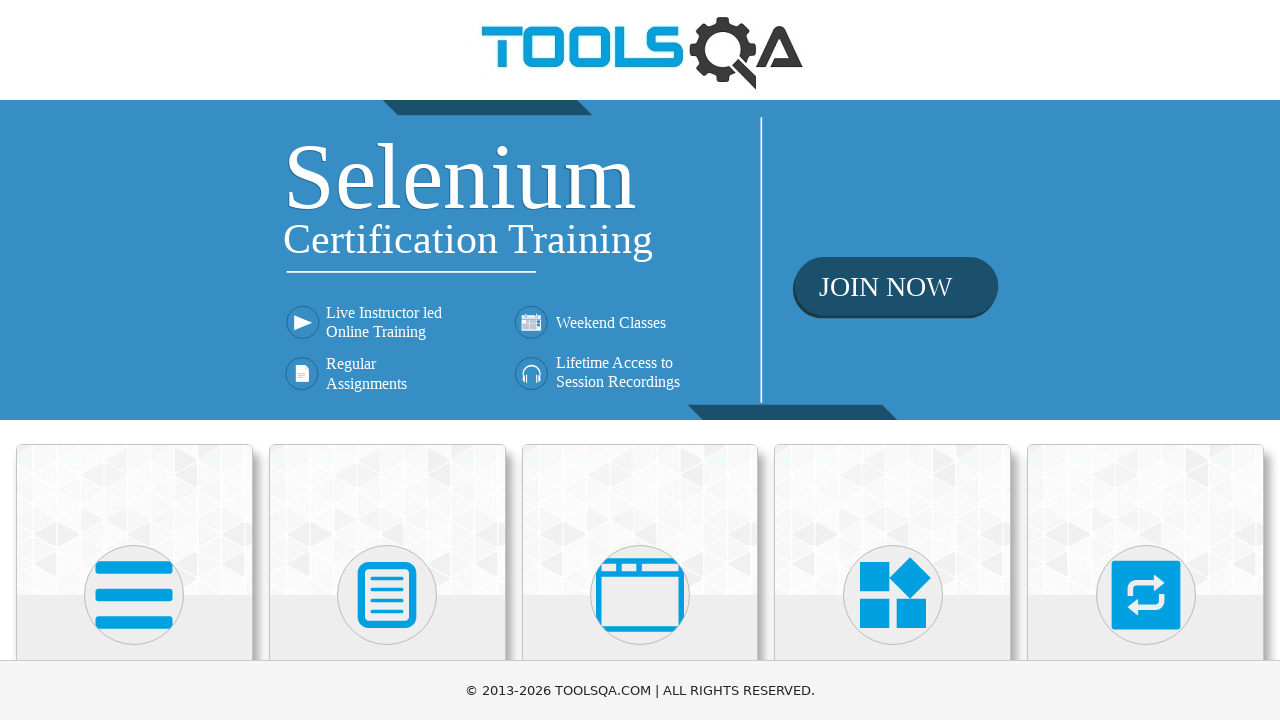

Clicked on Elements card at (134, 360) on xpath=//*[@class='category-cards']//following::div[@class='card-body']//h5[conta
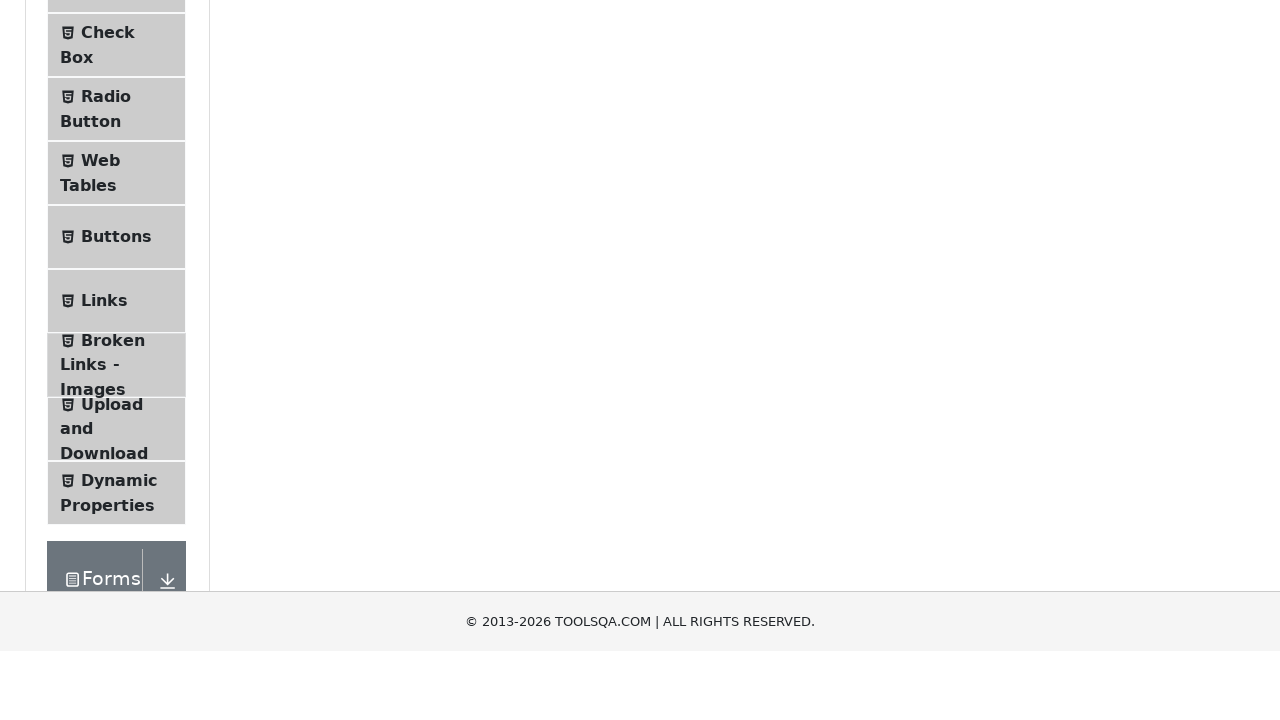

Clicked on Buttons menu item at (116, 517) on xpath=//*[@class='accordion']//div[@class='element-group']//following::span[@cla
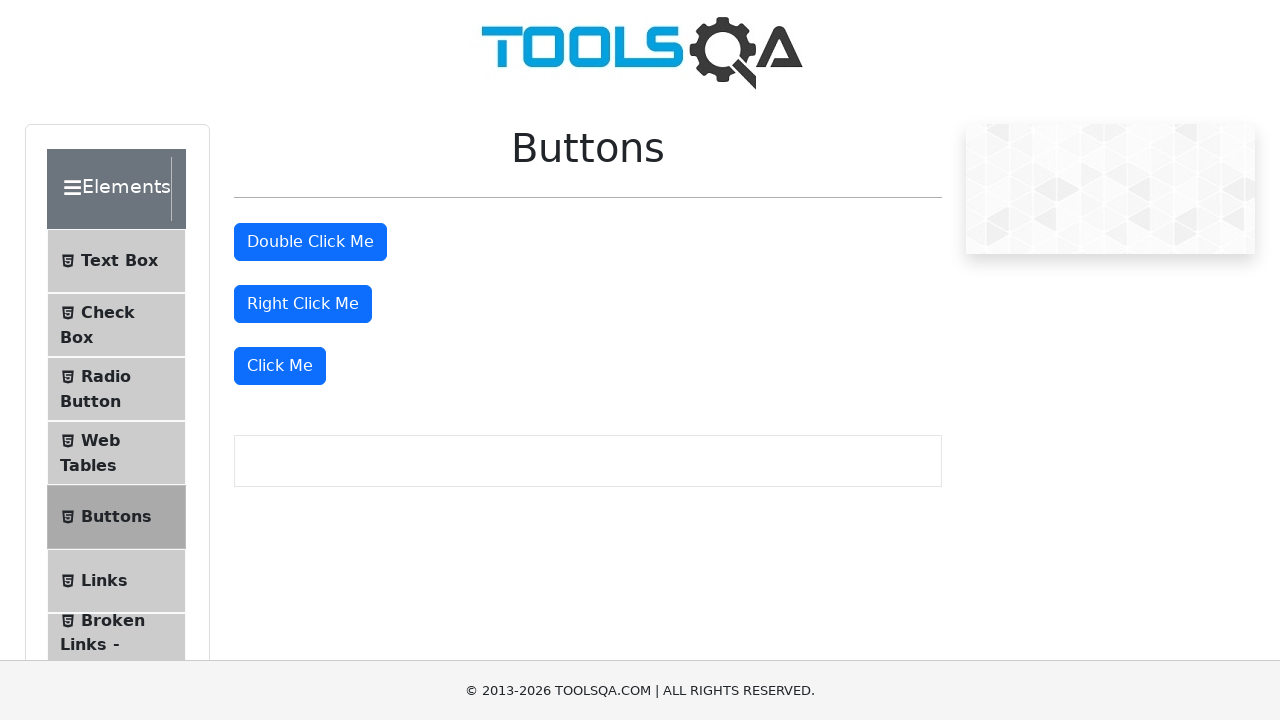

Buttons page loaded with title visible
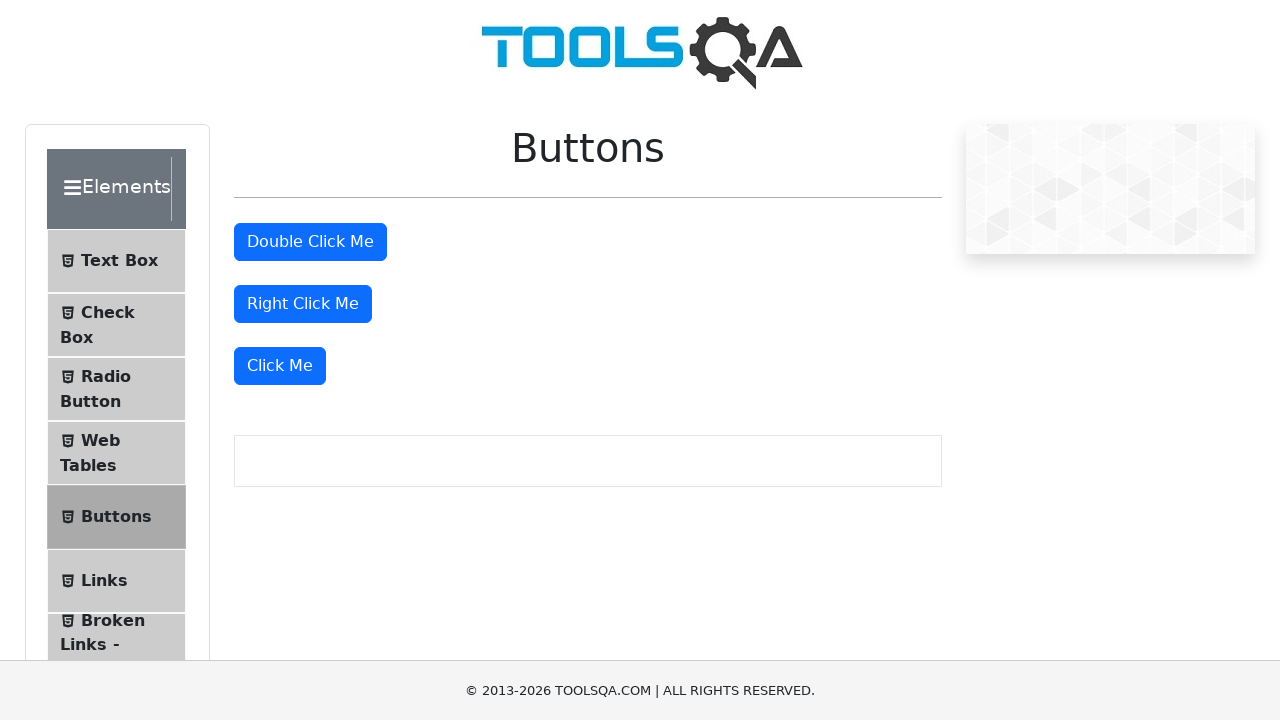

Scrolled down 350 pixels to view buttons
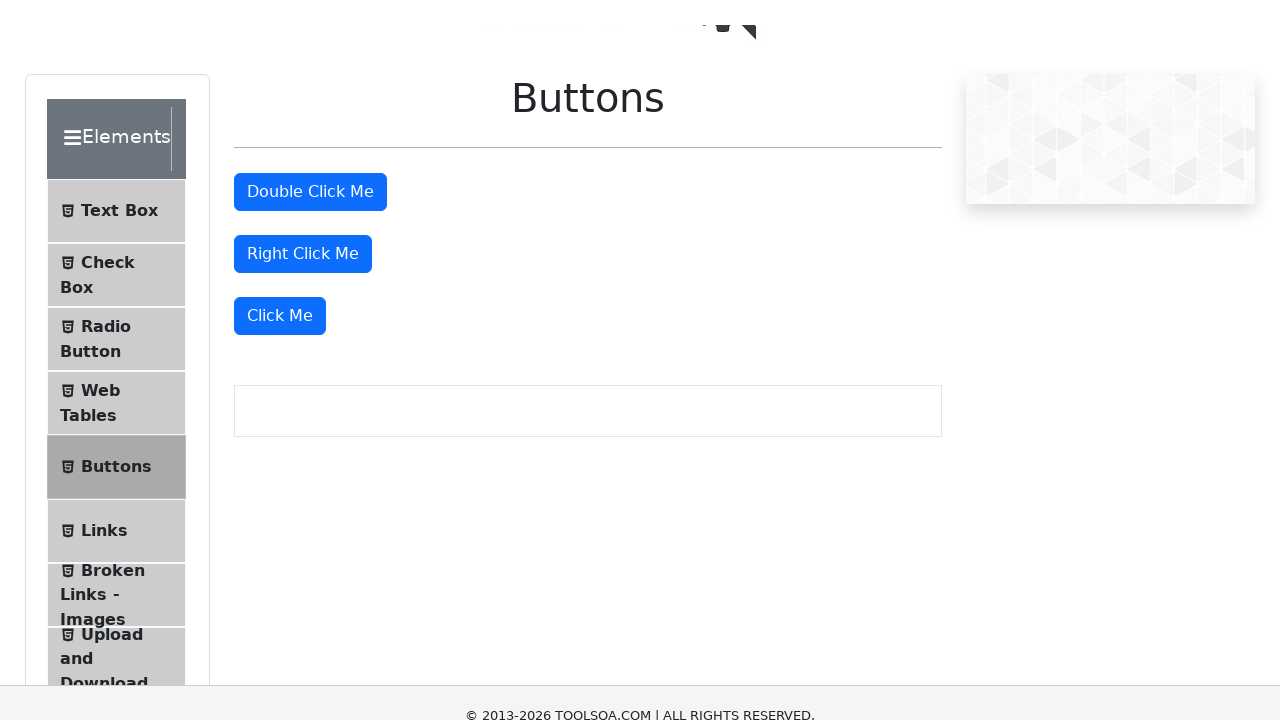

Double-clicked the double-click button at (310, 242) on #doubleClickBtn
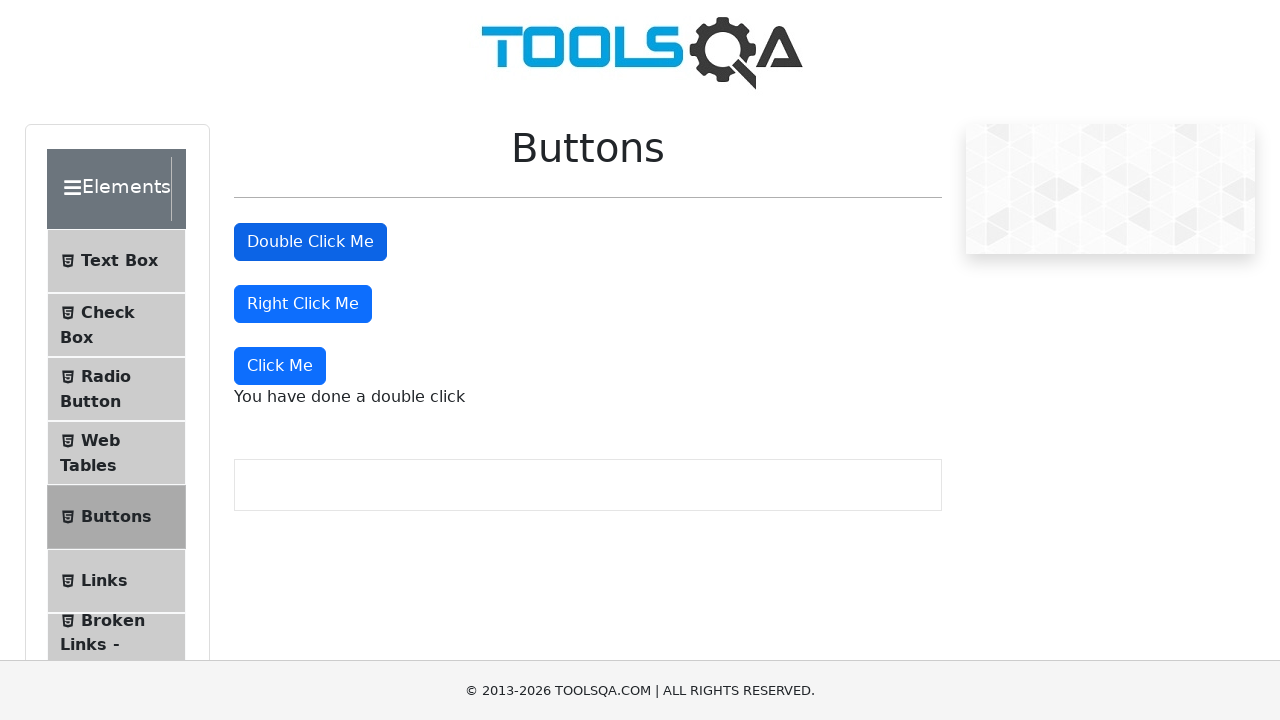

Double-click confirmation message appeared
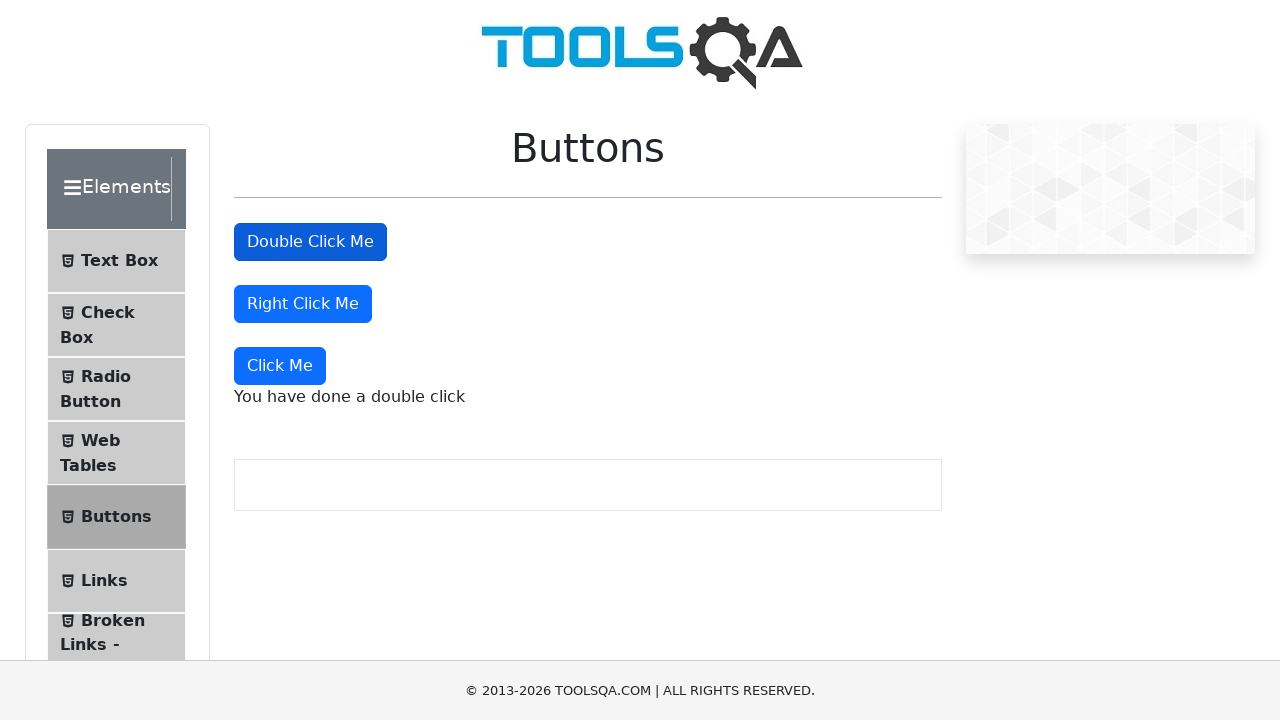

Retrieved double-click message text
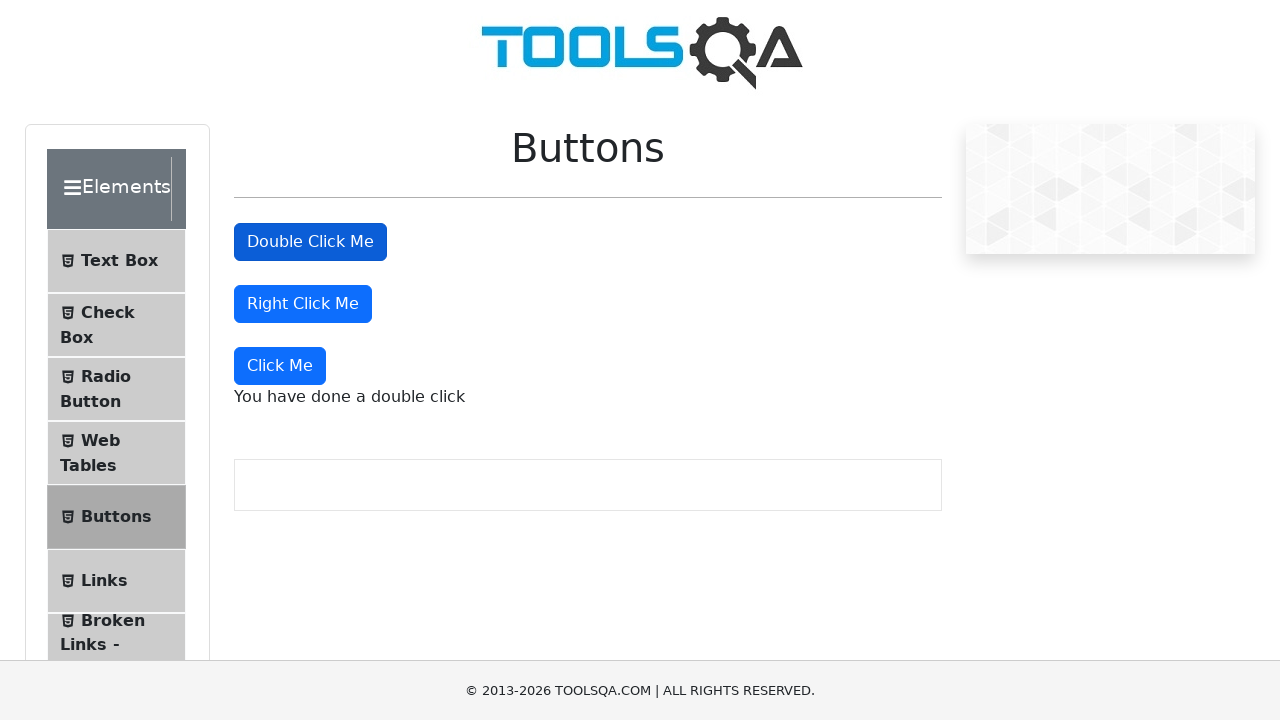

Verified double-click message: 'You have done a double click'
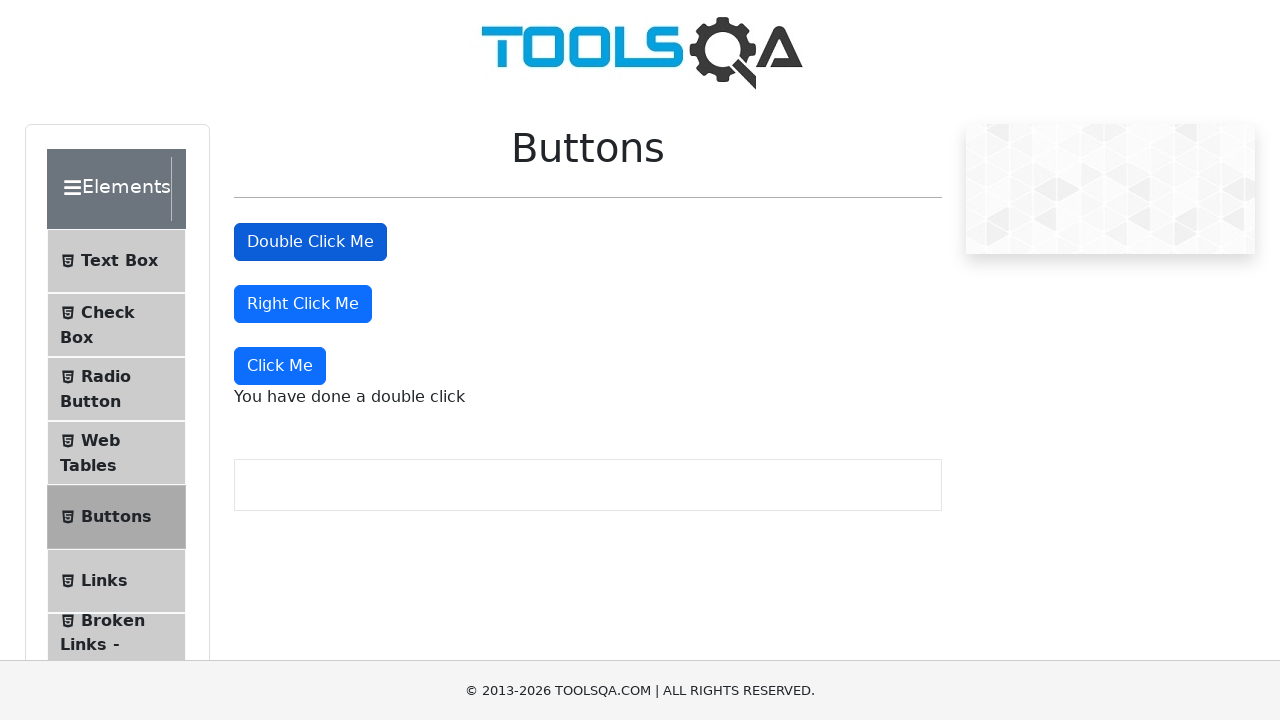

Right-clicked (context clicked) the right-click button at (303, 304) on #rightClickBtn
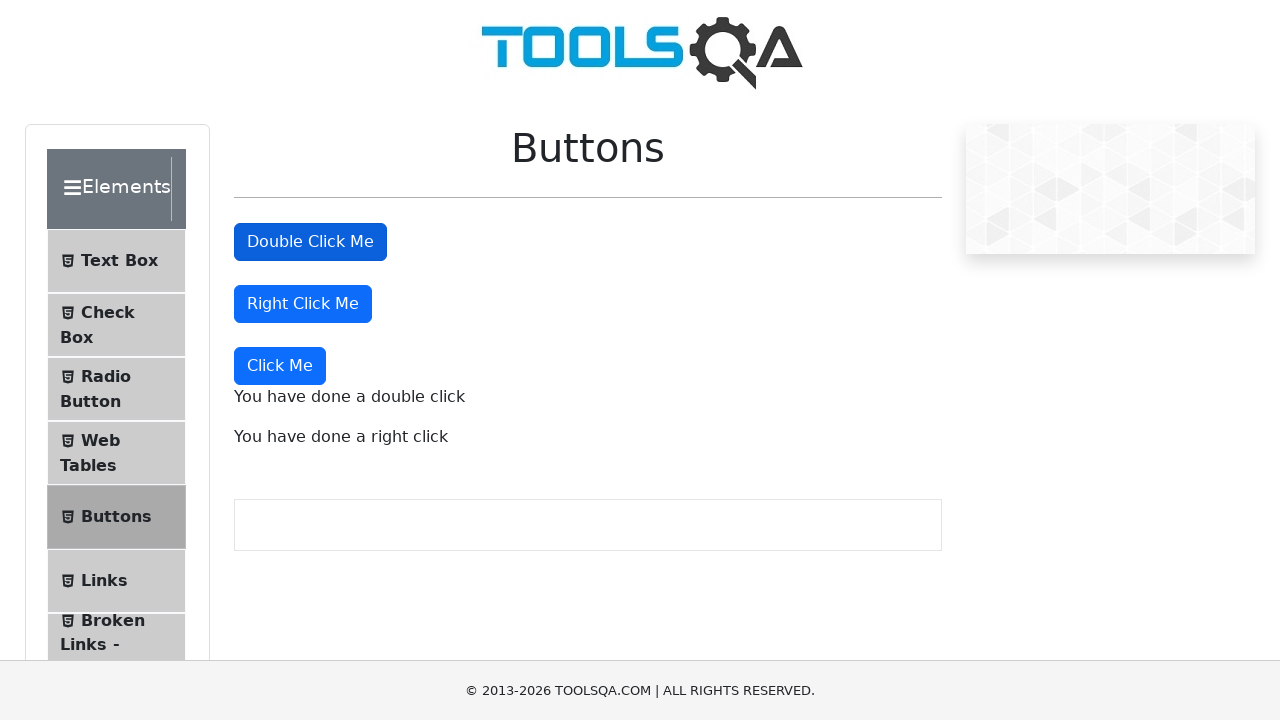

Right-click confirmation message appeared
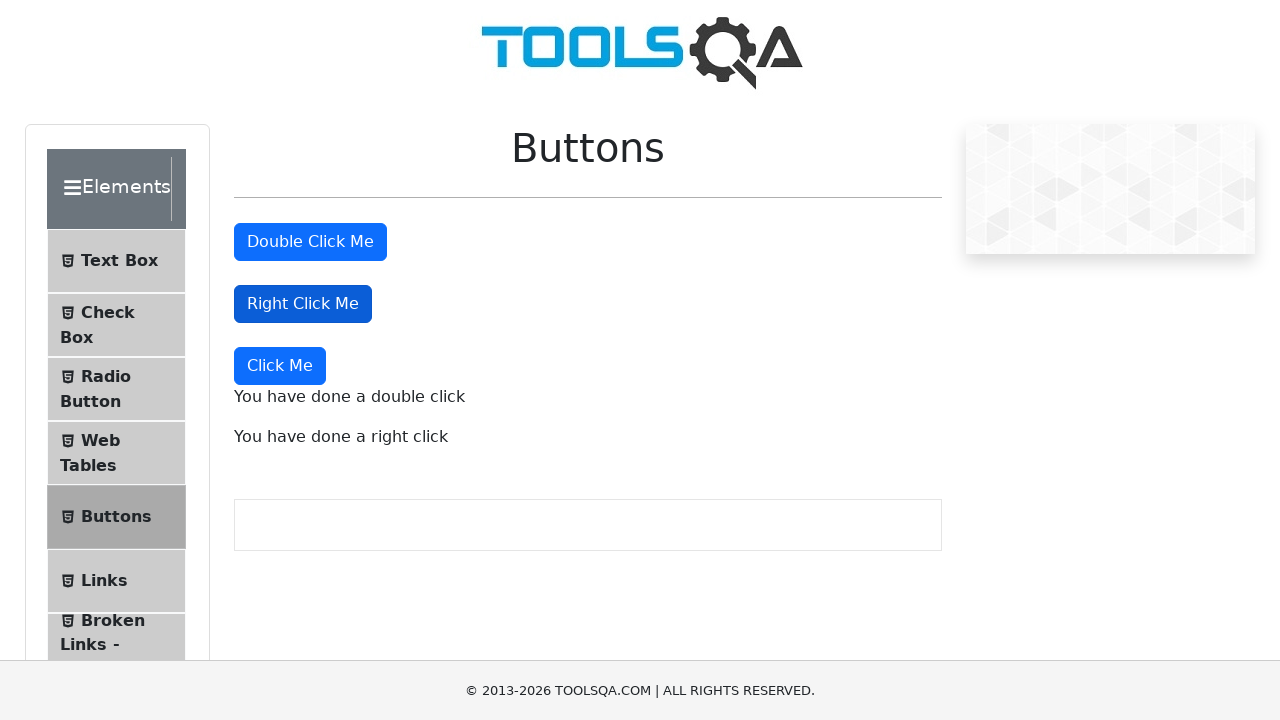

Retrieved right-click message text
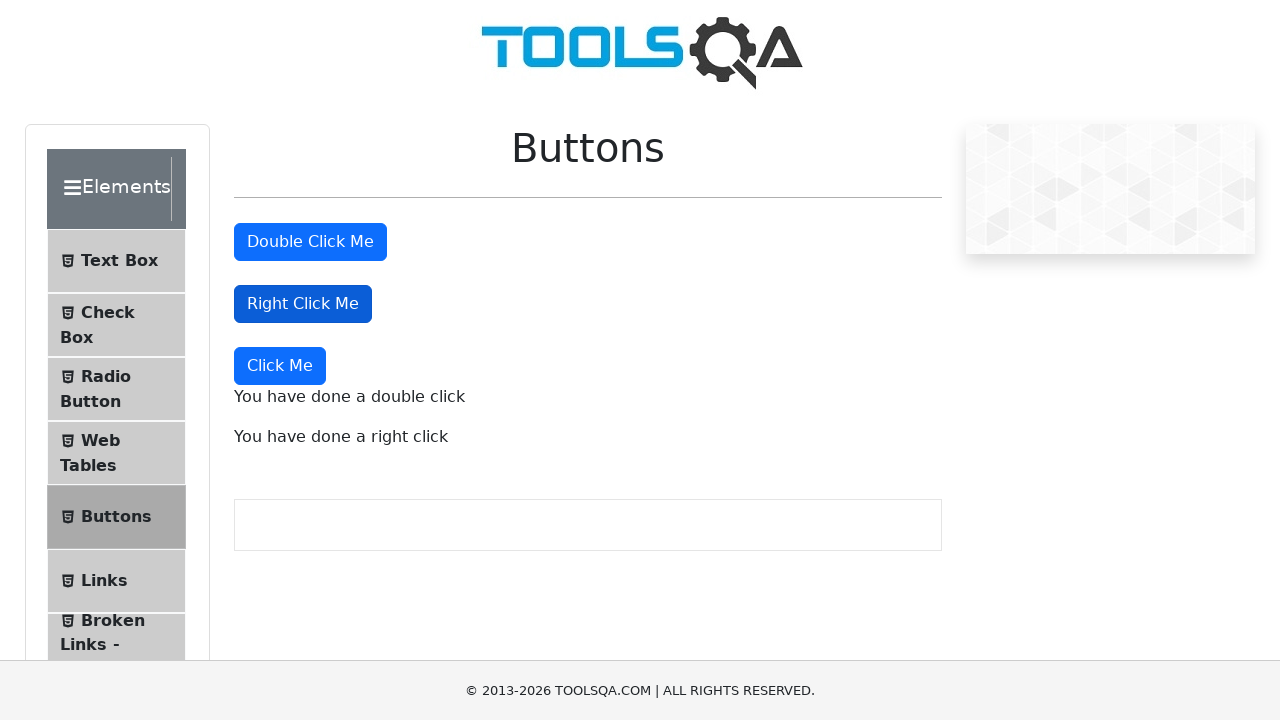

Verified right-click message: 'You have done a right click'
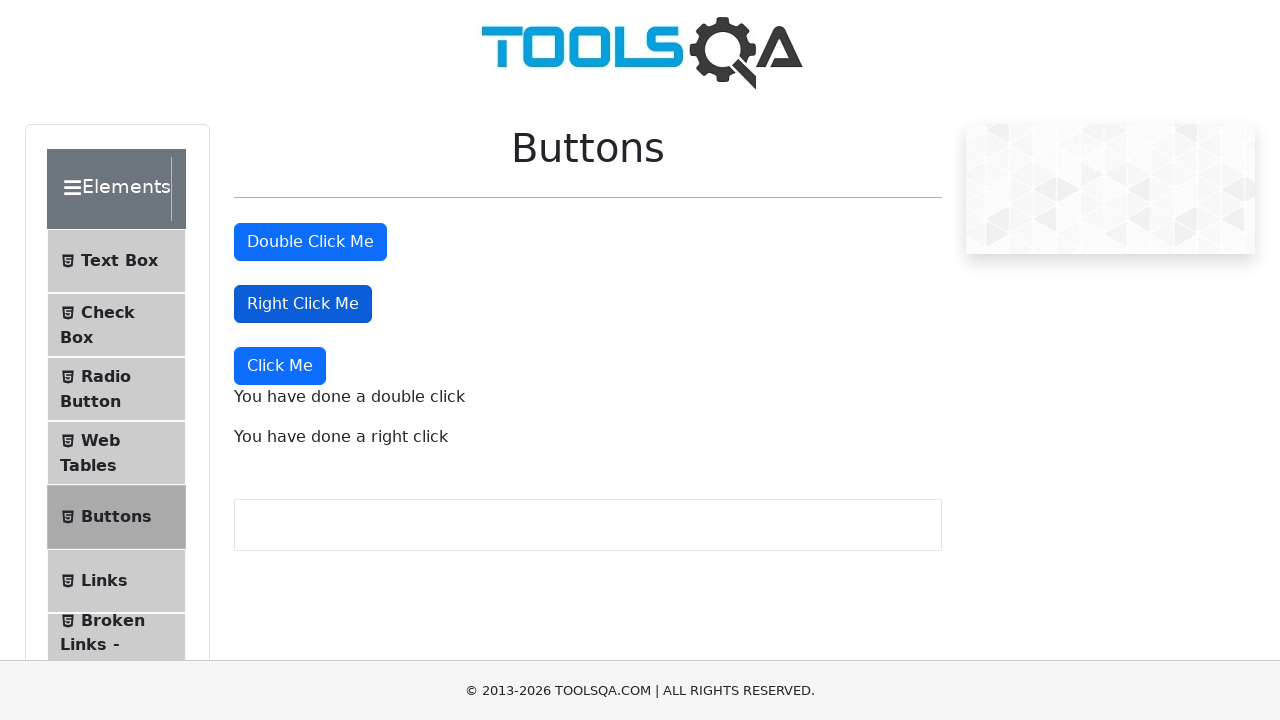

Clicked the 'Click Me' button following right-click button at (280, 366) on xpath=//button[@id='rightClickBtn']//following::button >> nth=0
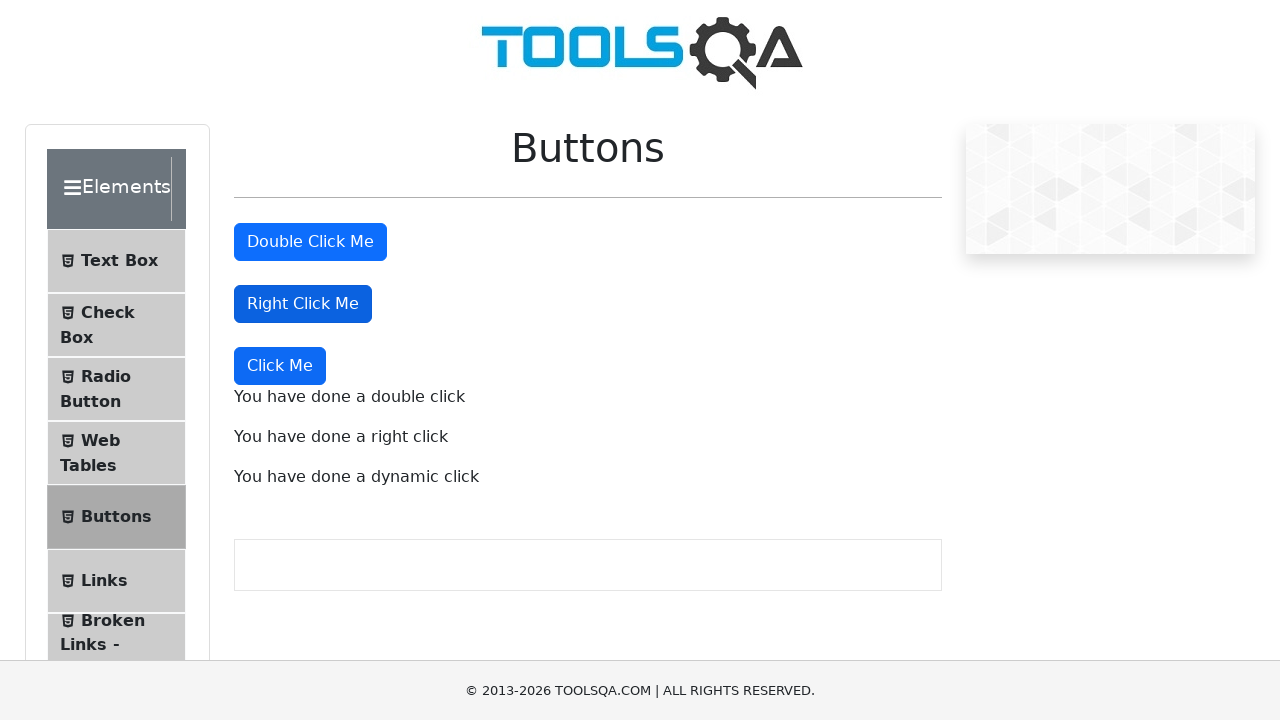

Dynamic click confirmation message appeared
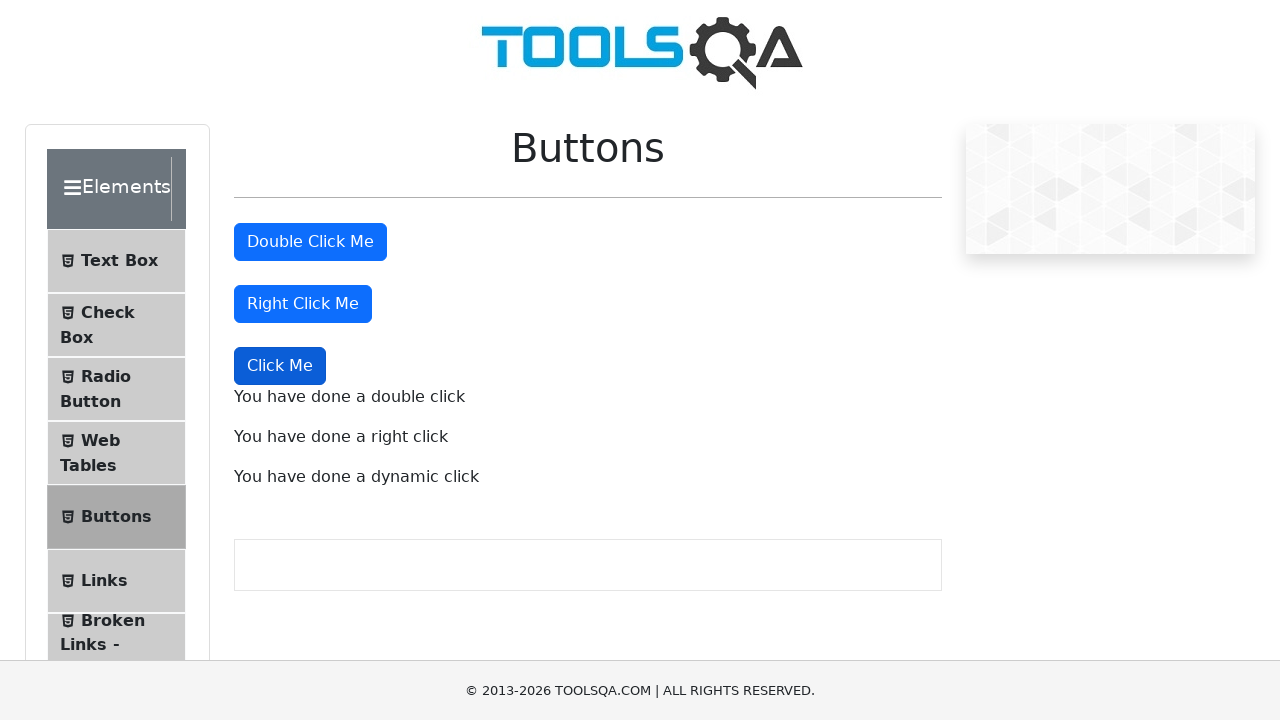

Retrieved dynamic click message text
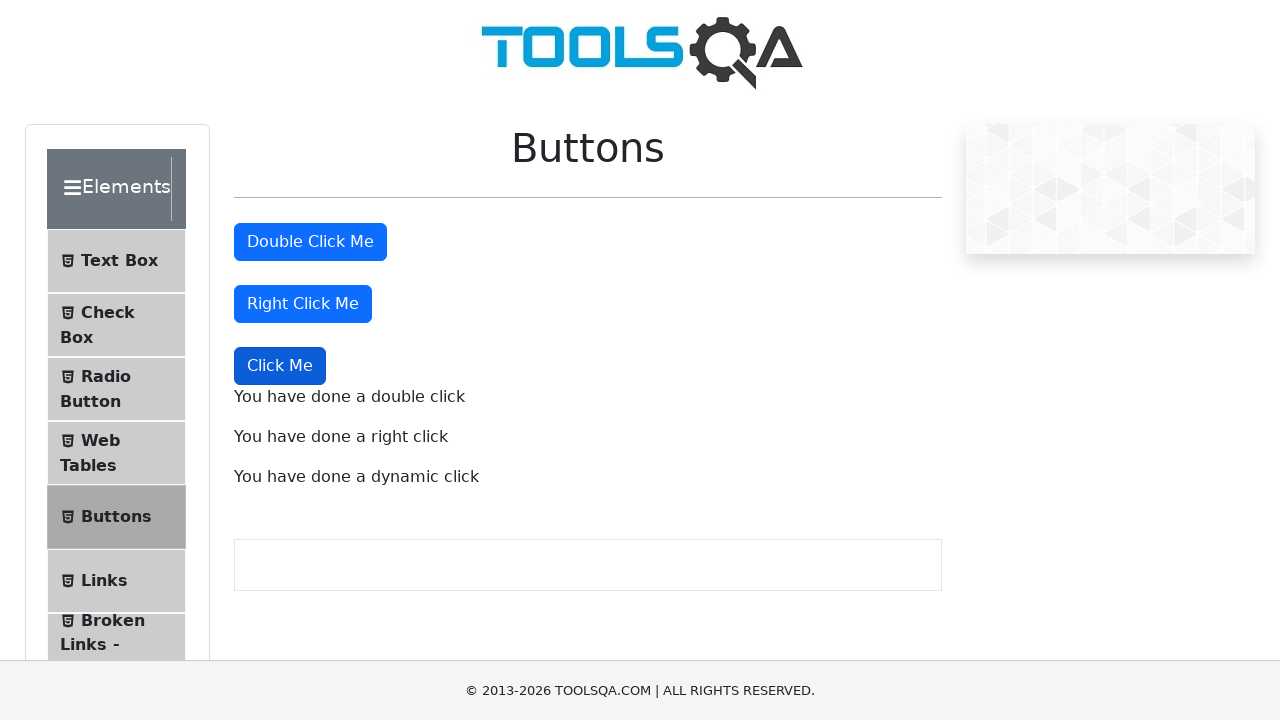

Verified dynamic click message: 'You have done a dynamic click'
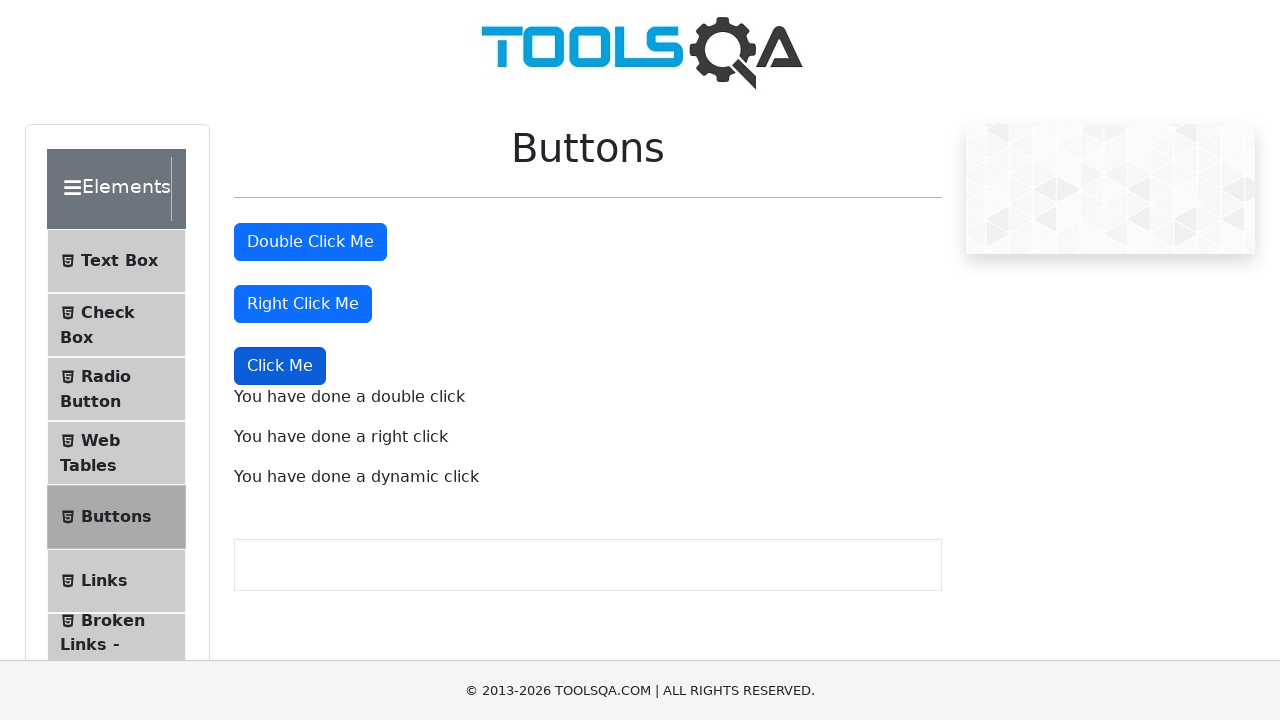

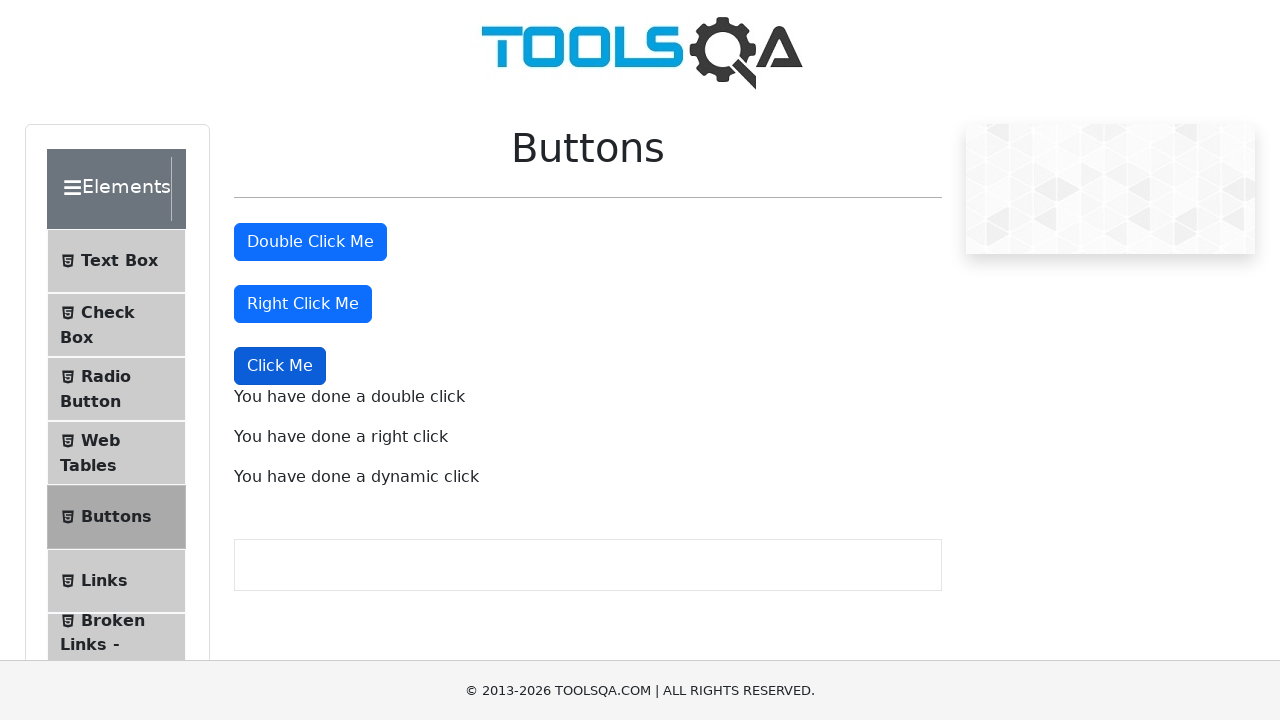